Tests jQuery UI selectmenu dropdown functionality by clicking on the dropdown and selecting the "Slower" option

Starting URL: https://jqueryui.com/selectmenu/

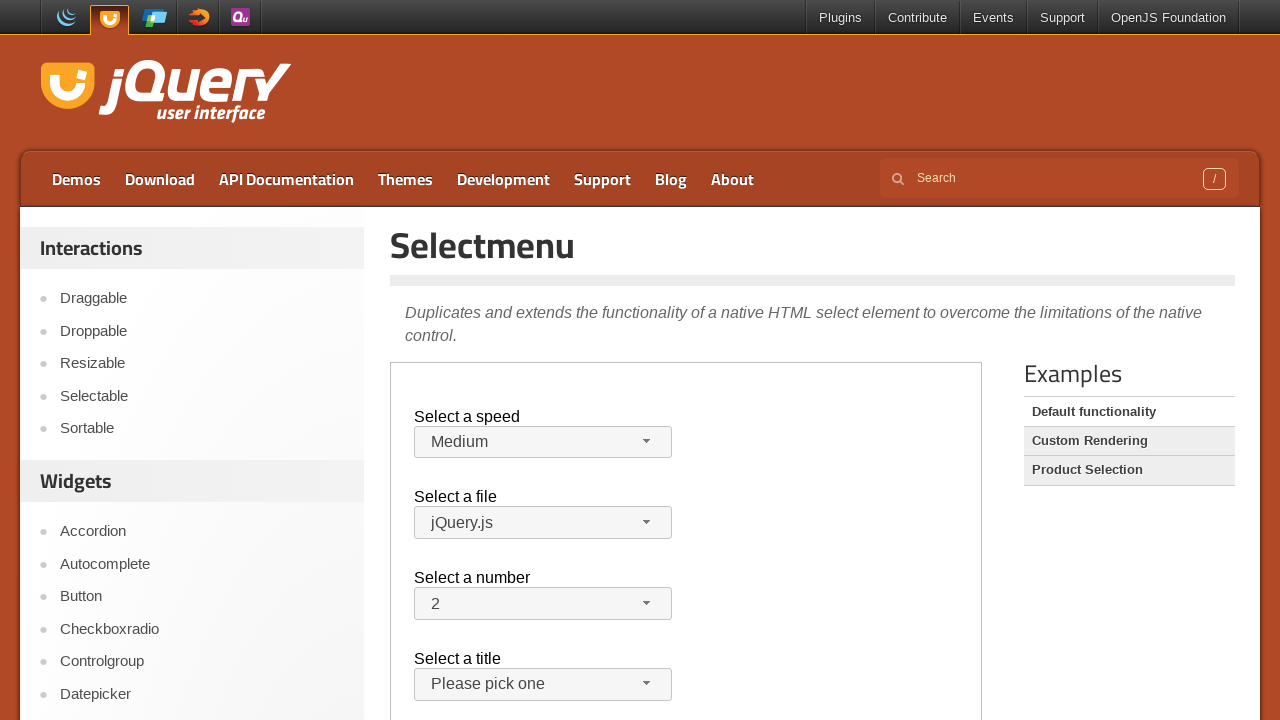

Located the demo iframe
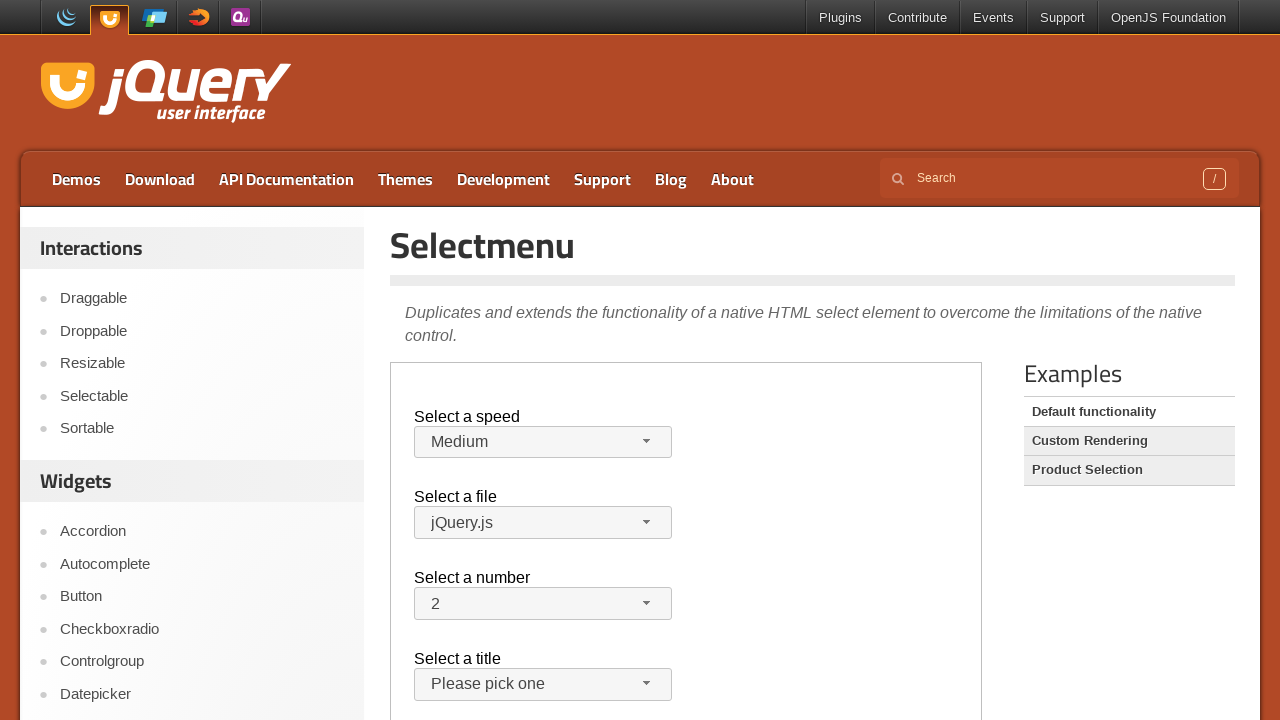

Clicked the speed dropdown button to open it at (543, 442) on iframe.demo-frame >> nth=0 >> internal:control=enter-frame >> #speed-button
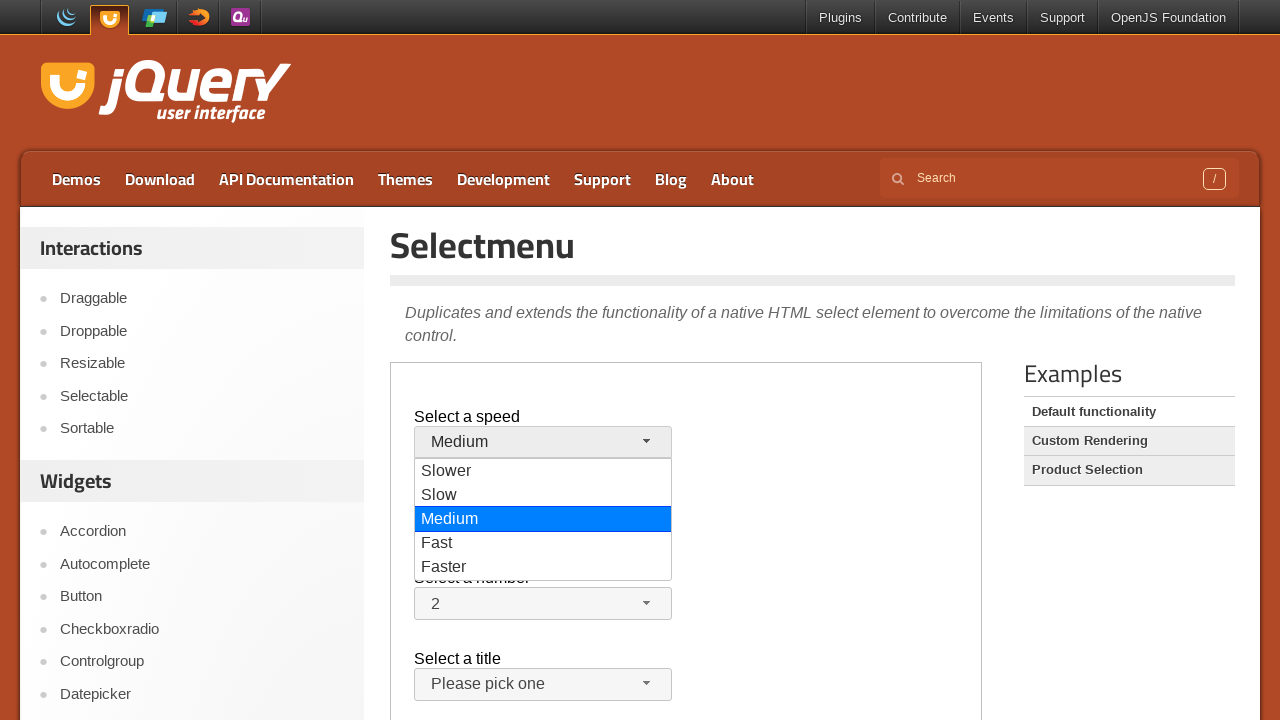

Selected 'Slower' option from the dropdown menu at (543, 472) on iframe.demo-frame >> nth=0 >> internal:control=enter-frame >> li.ui-menu-item >>
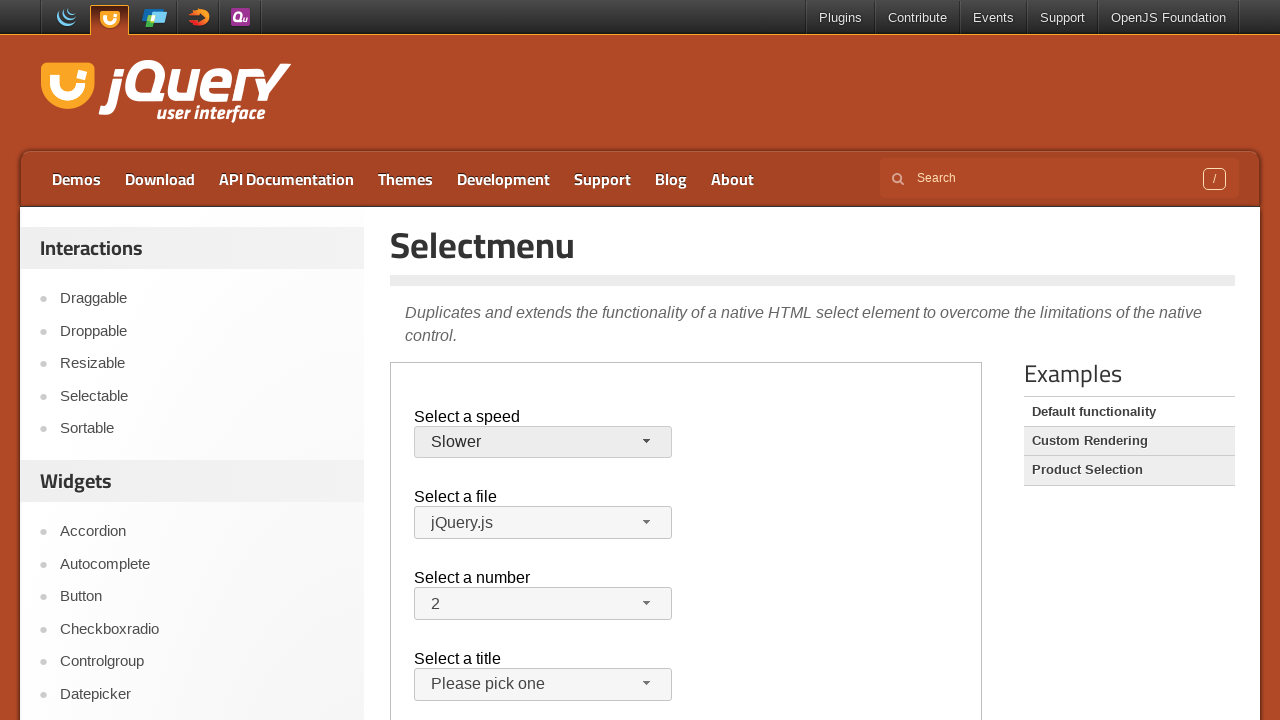

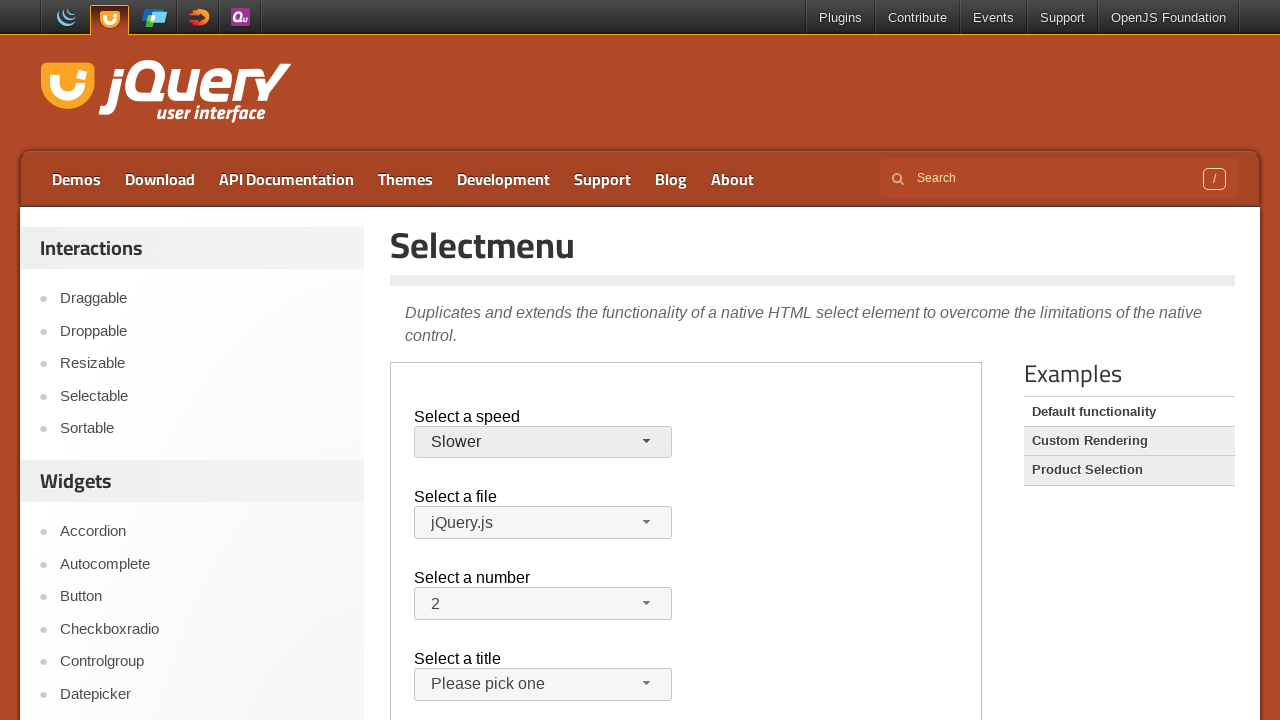